Tests pagination functionality by clicking on page 2 and verifying that the content updates

Starting URL: https://pagination.js.org/

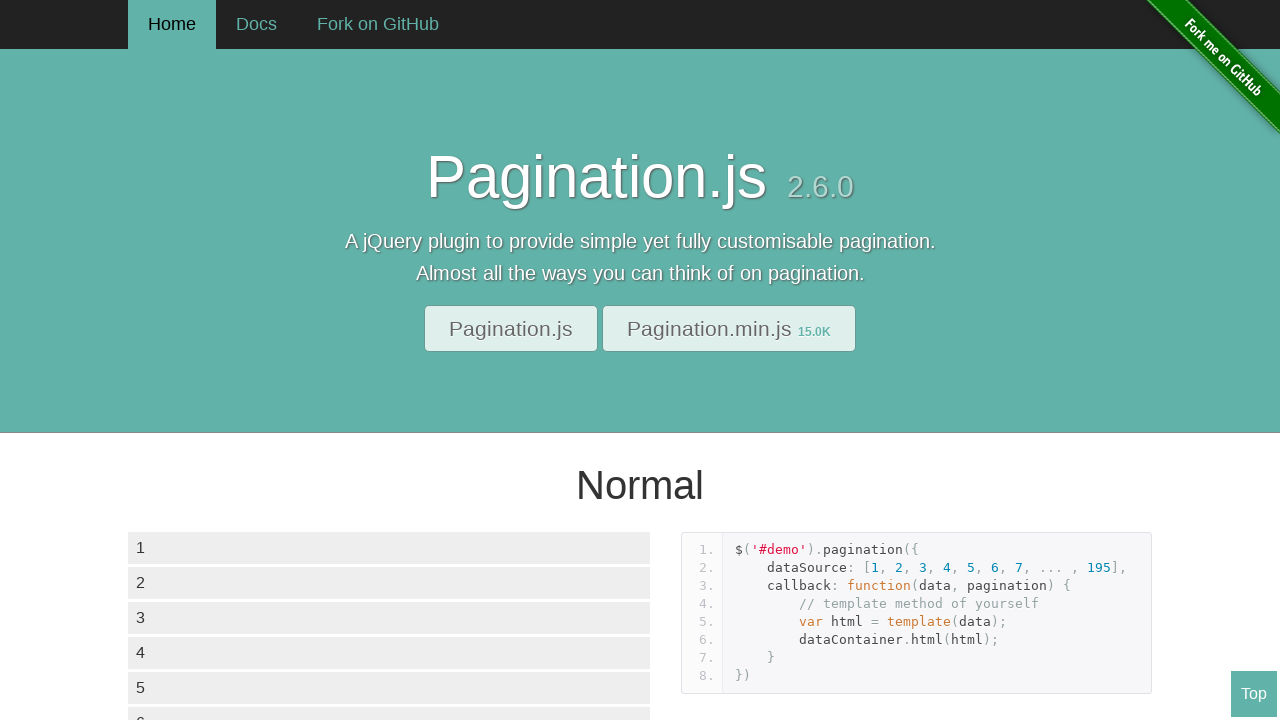

Pagination demo element loaded
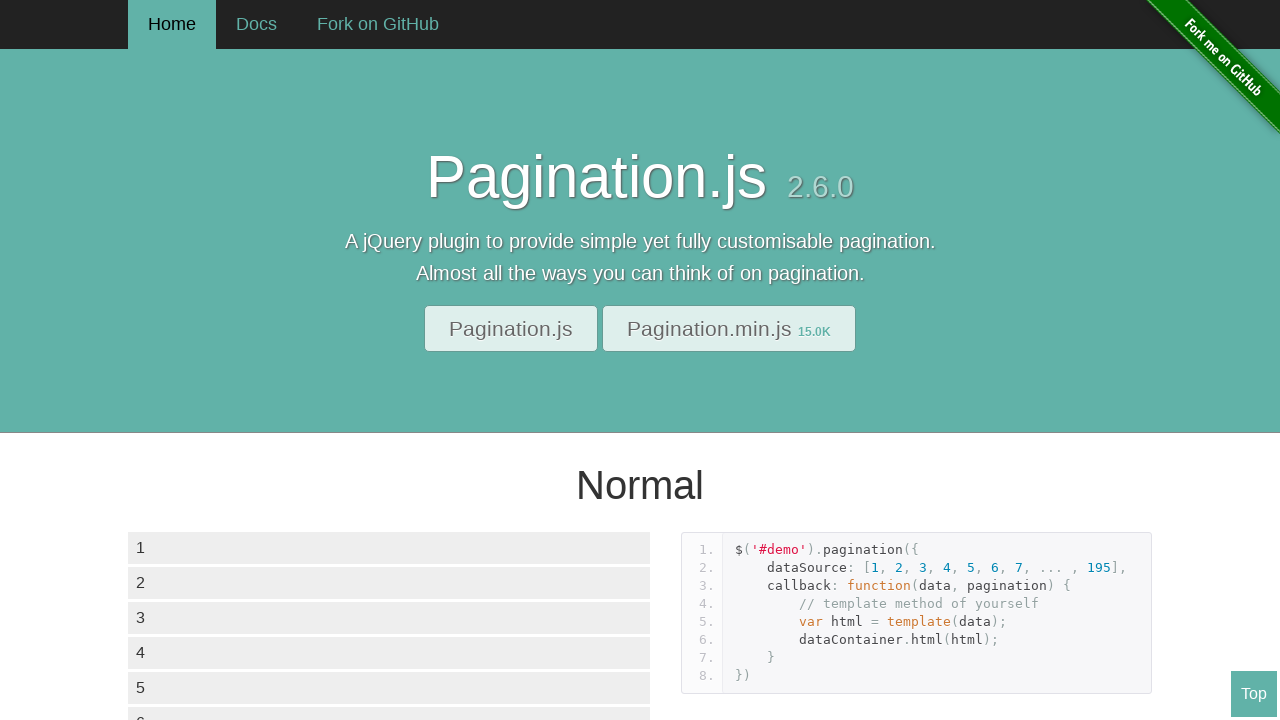

Clicked page 2 button in pagination at (204, 360) on #demo1 .paginationjs-pages ul li >> nth=2
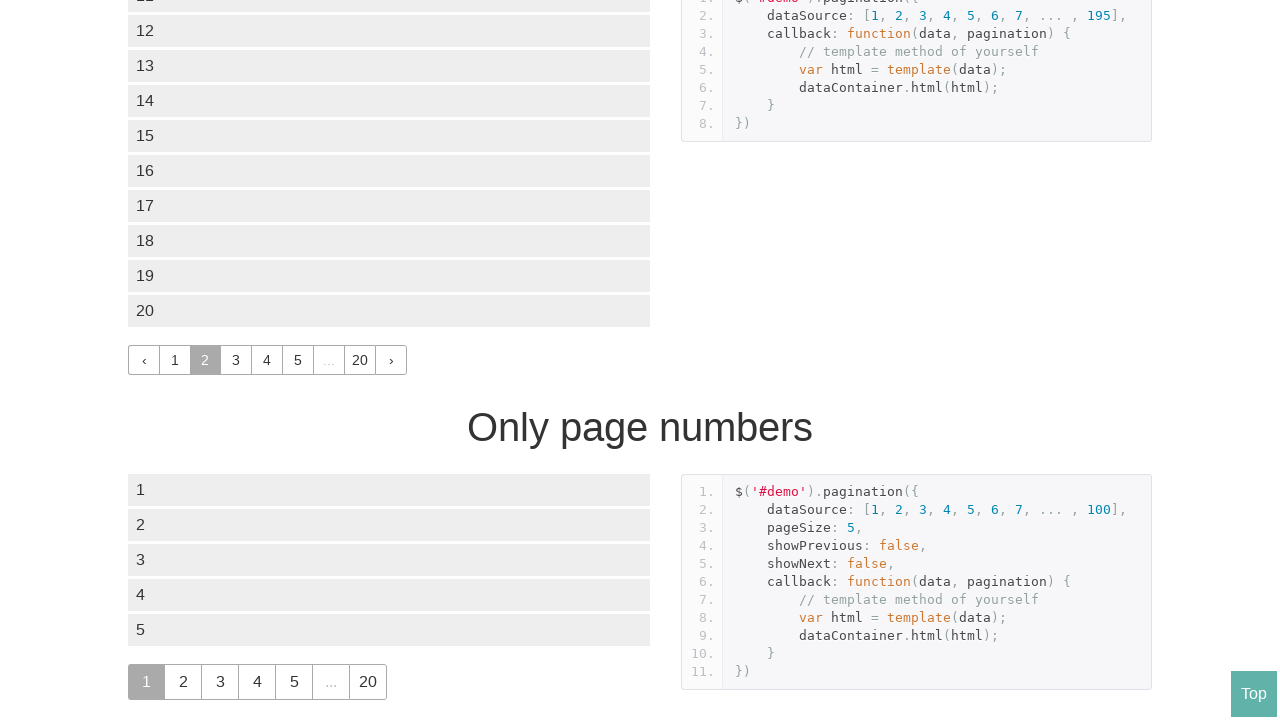

Page 2 content loaded and verified (first item is '11')
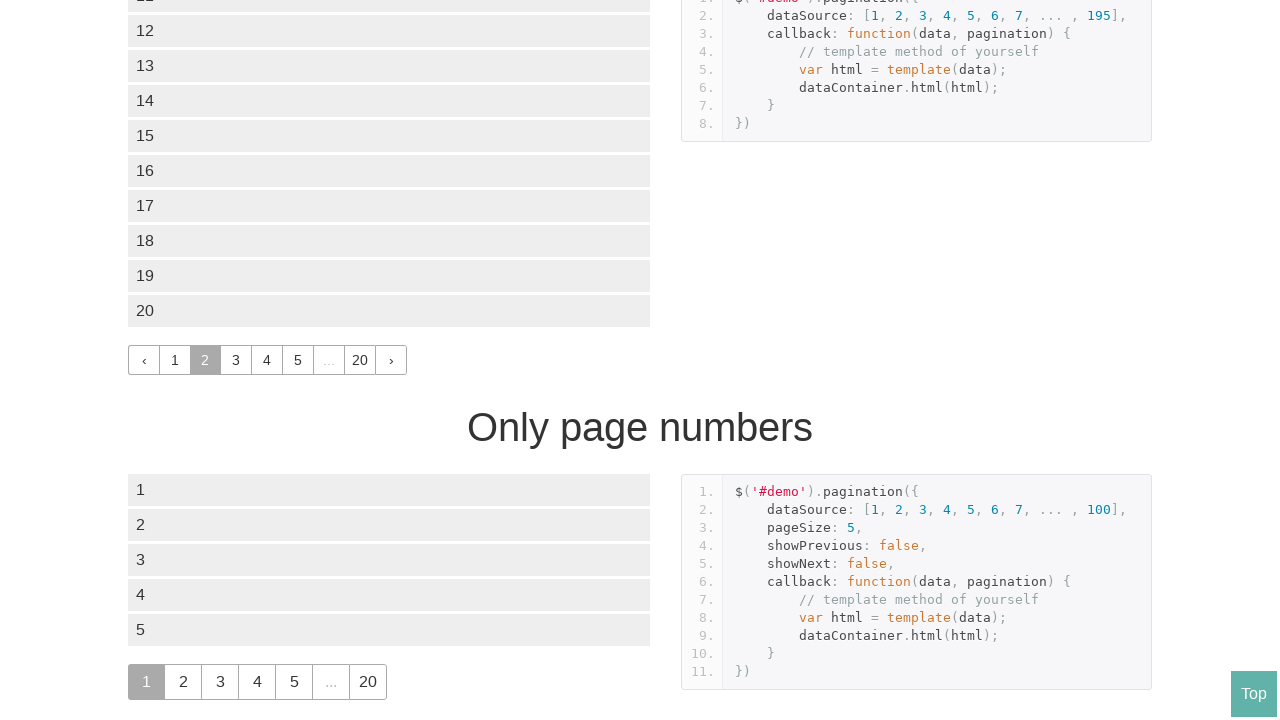

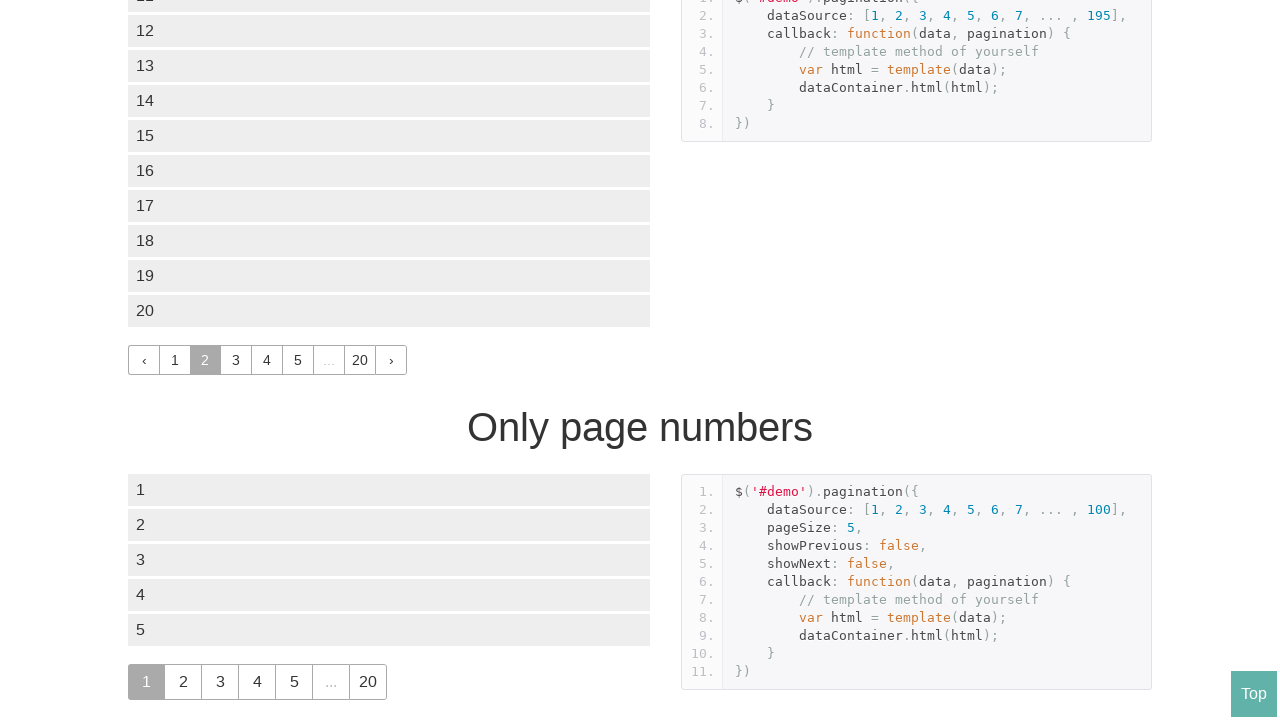